Solves a math problem by reading two numbers from the page, calculating their sum, and selecting the result from a dropdown menu

Starting URL: http://suninjuly.github.io/selects1.html

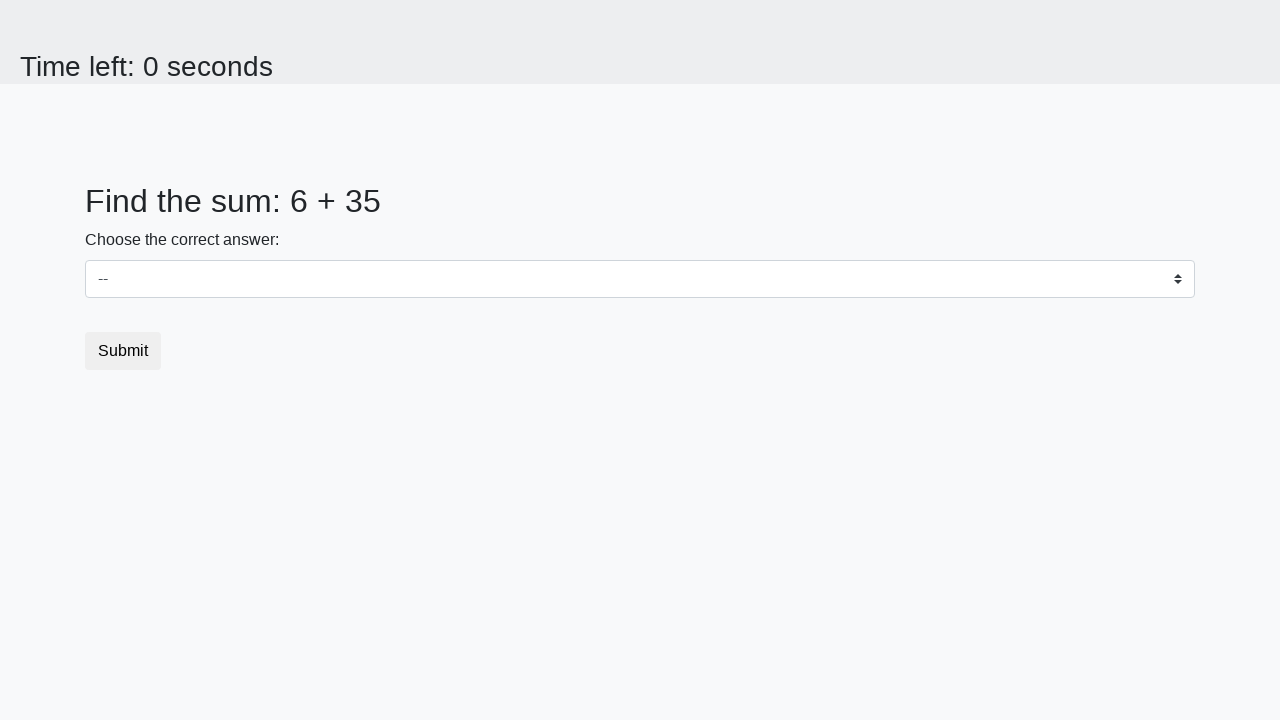

Navigated to math problem page
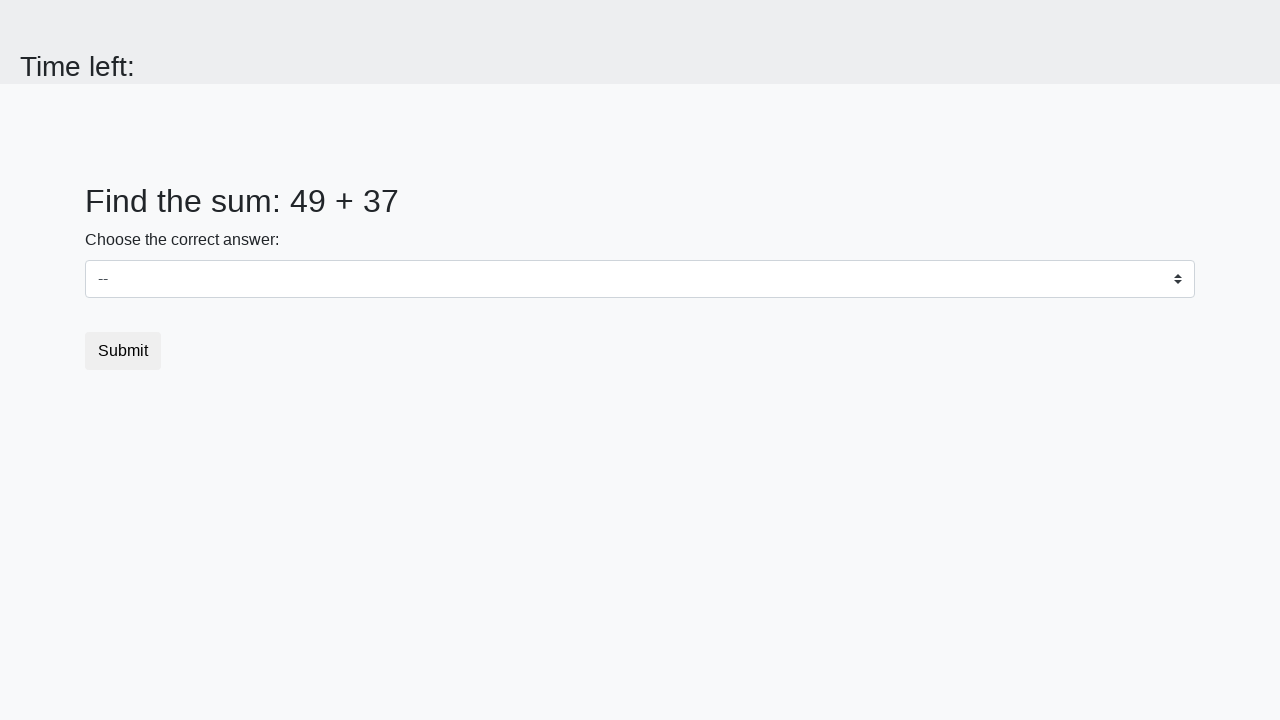

Read first number from page
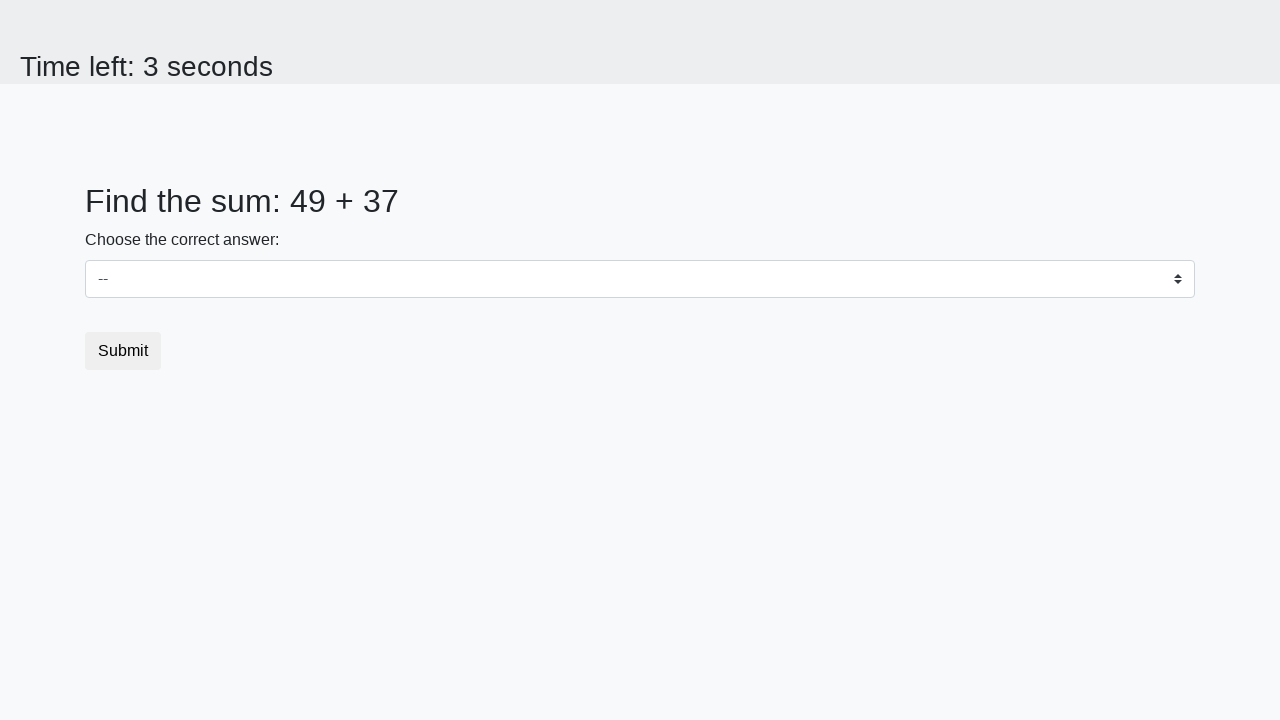

Read second number from page
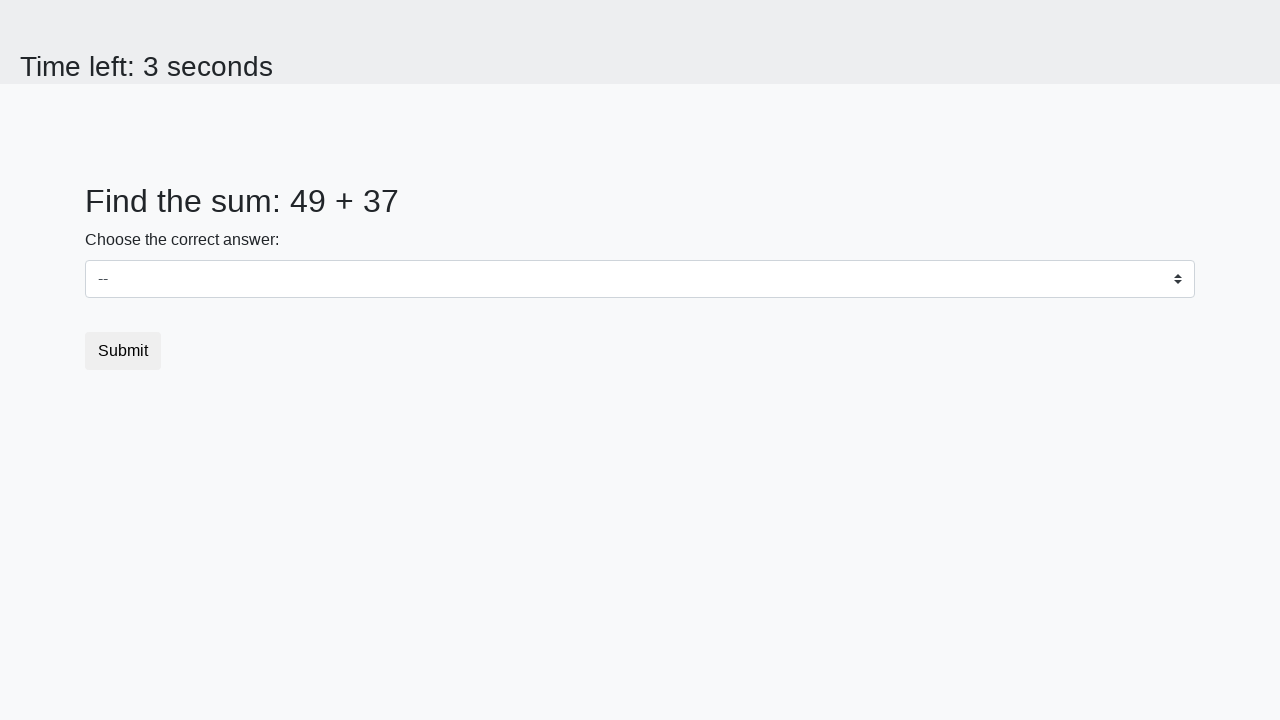

Calculated sum: 49 + 37 = 86
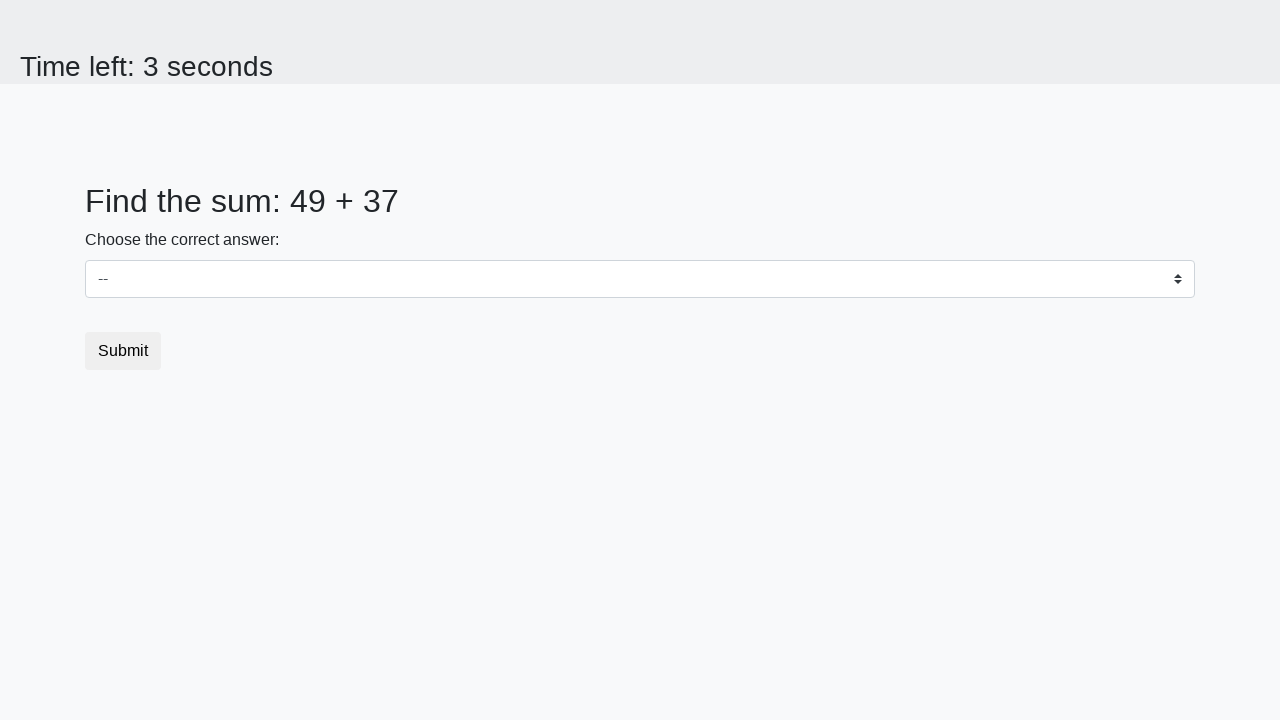

Selected 86 from dropdown menu on #dropdown
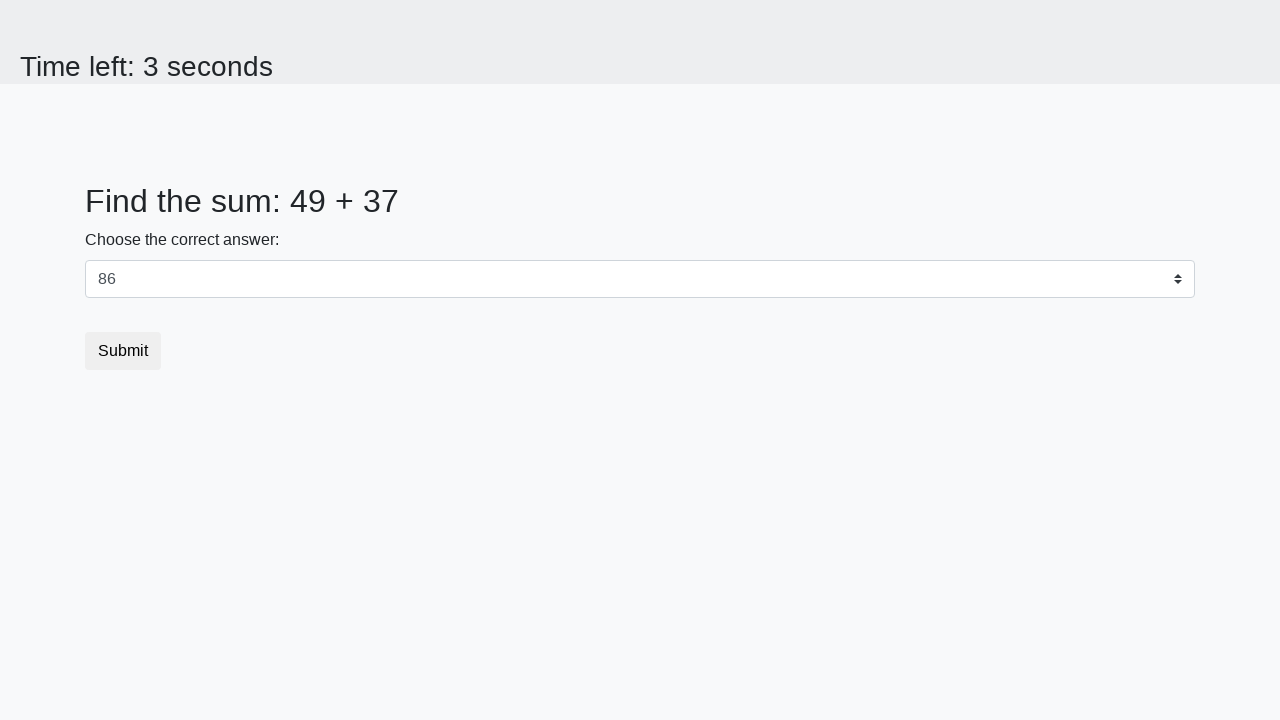

Clicked submit button at (123, 351) on button
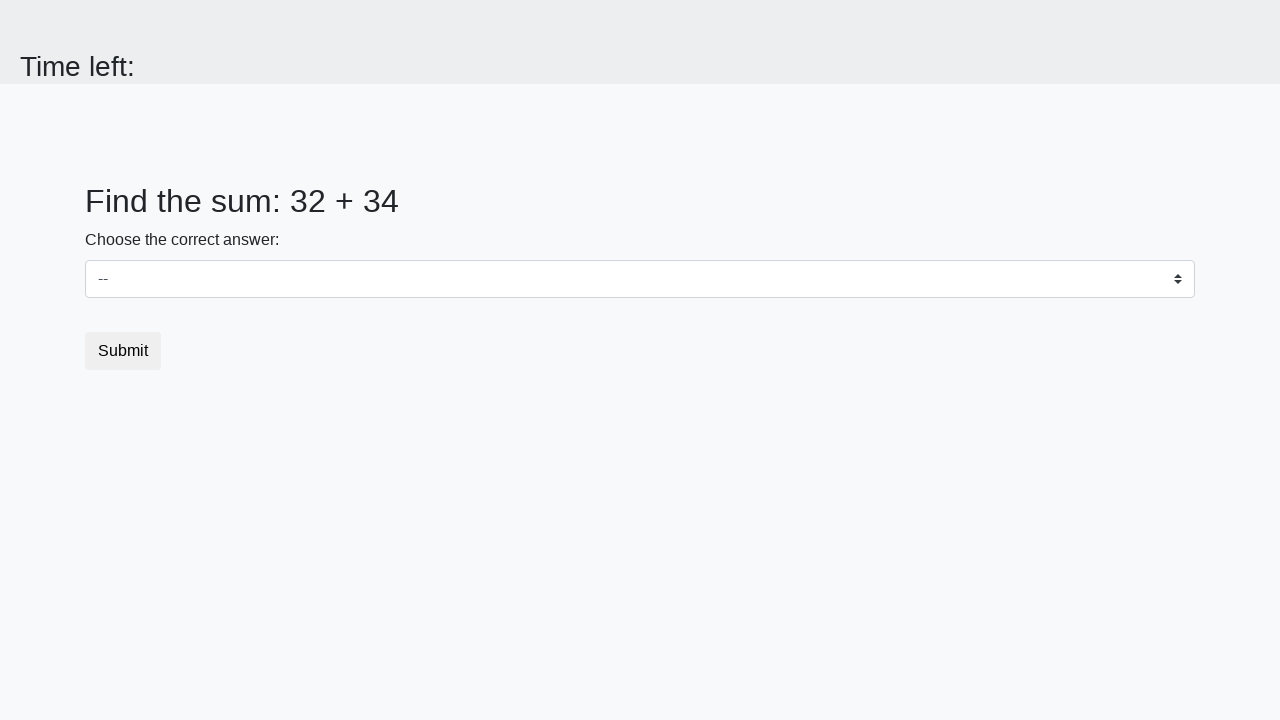

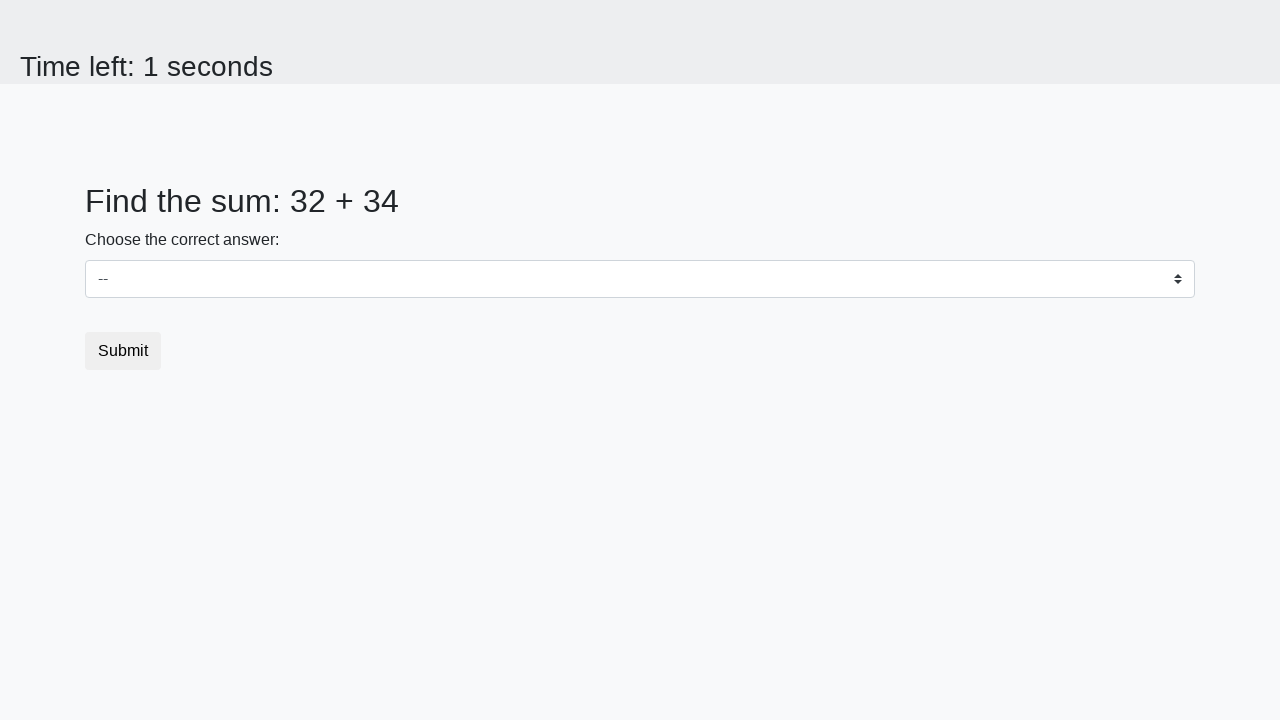